Tests the search/filter functionality on a vegetable offers page by entering "Rice" in the search field and verifying that filtered results are displayed correctly.

Starting URL: https://rahulshettyacademy.com/seleniumPractise/#/offers

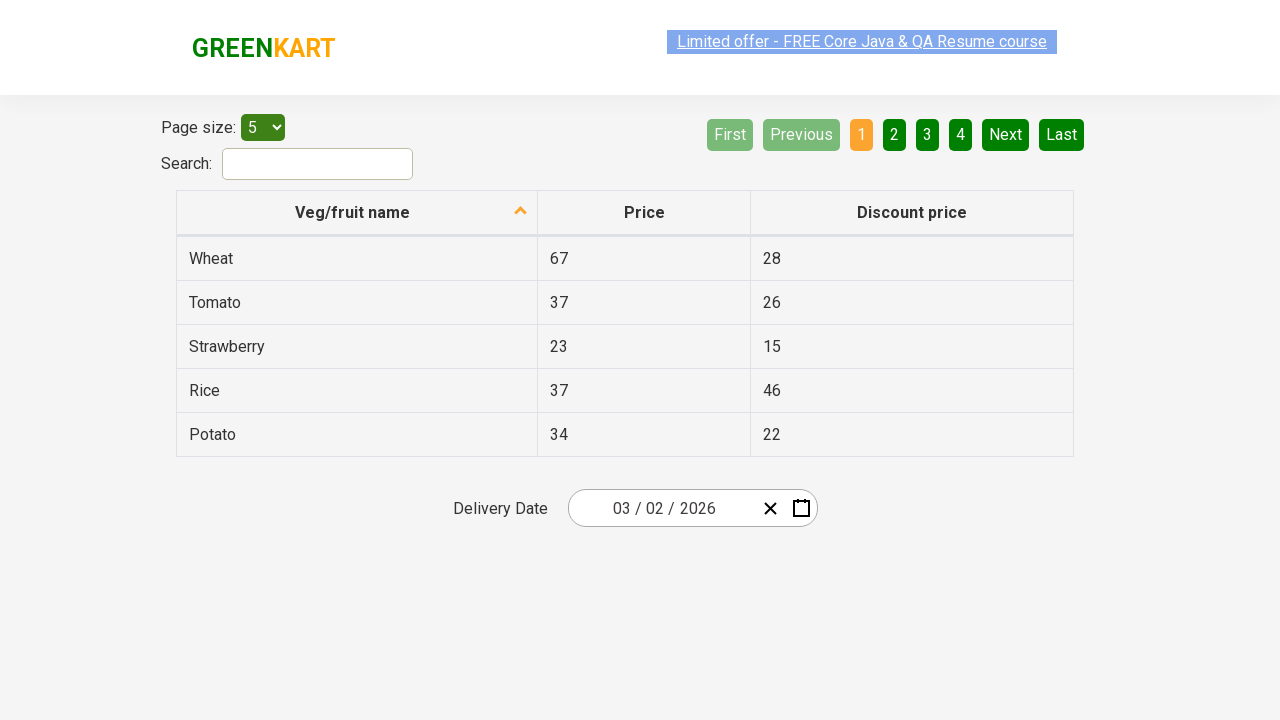

Filled search field with 'Rice' to filter vegetable offers on #search-field
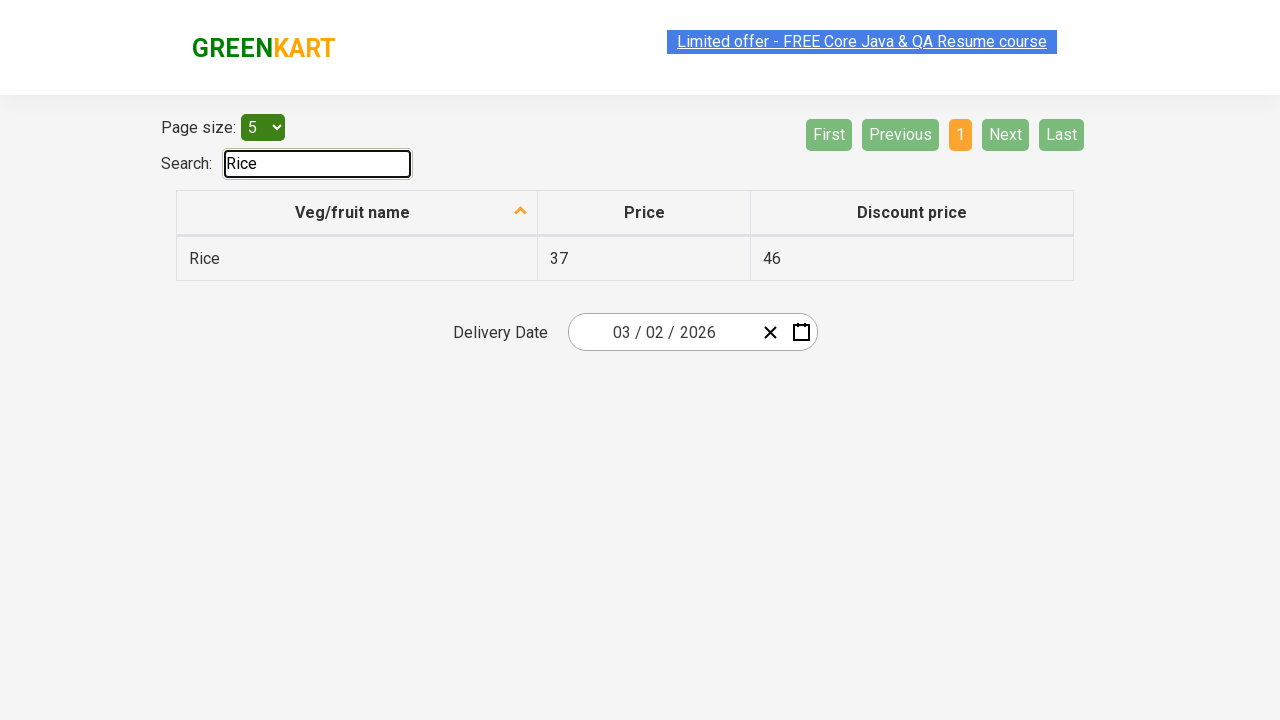

Waited for filtered results table to load
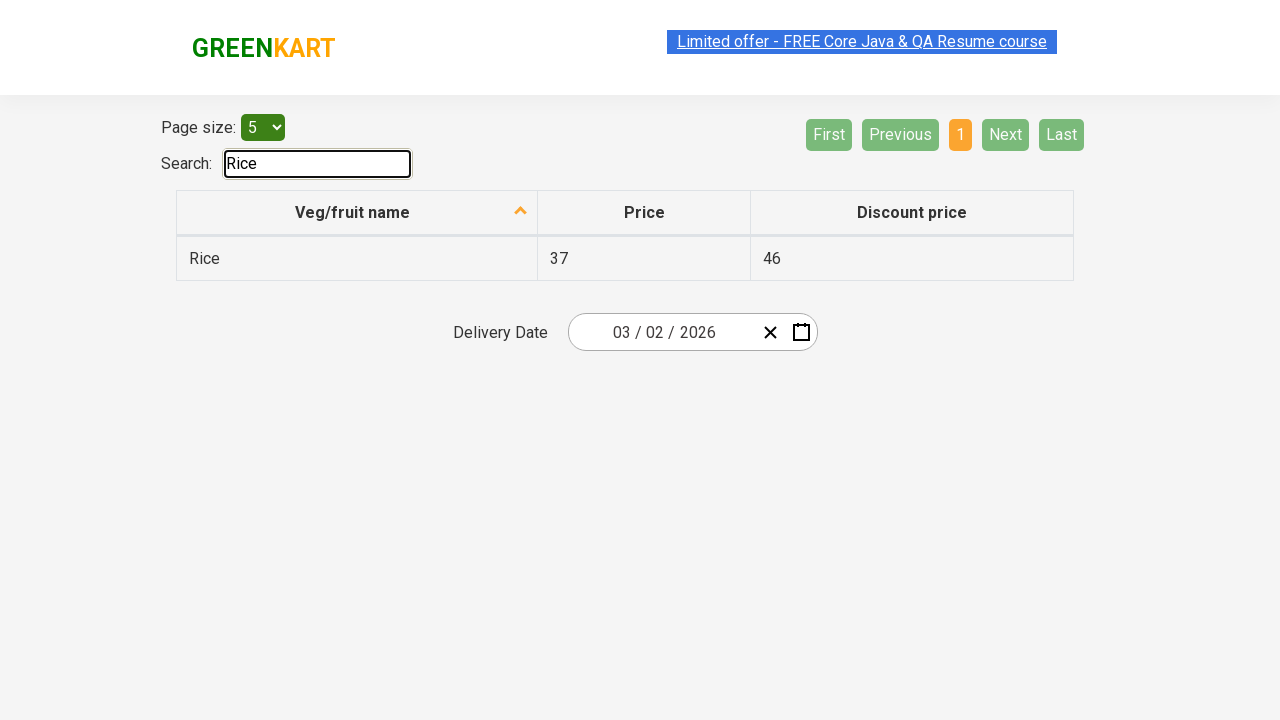

Retrieved all filtered vegetable rows from the table
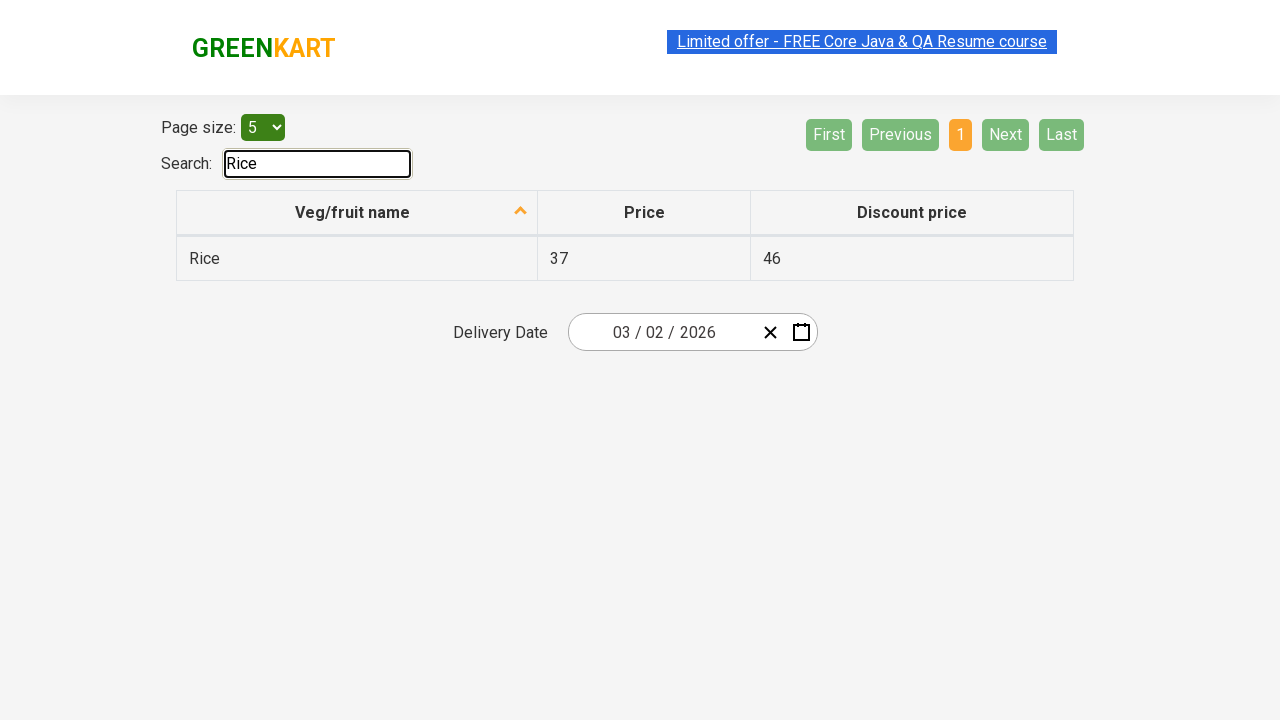

Verified filtered result contains 'Rice': Rice
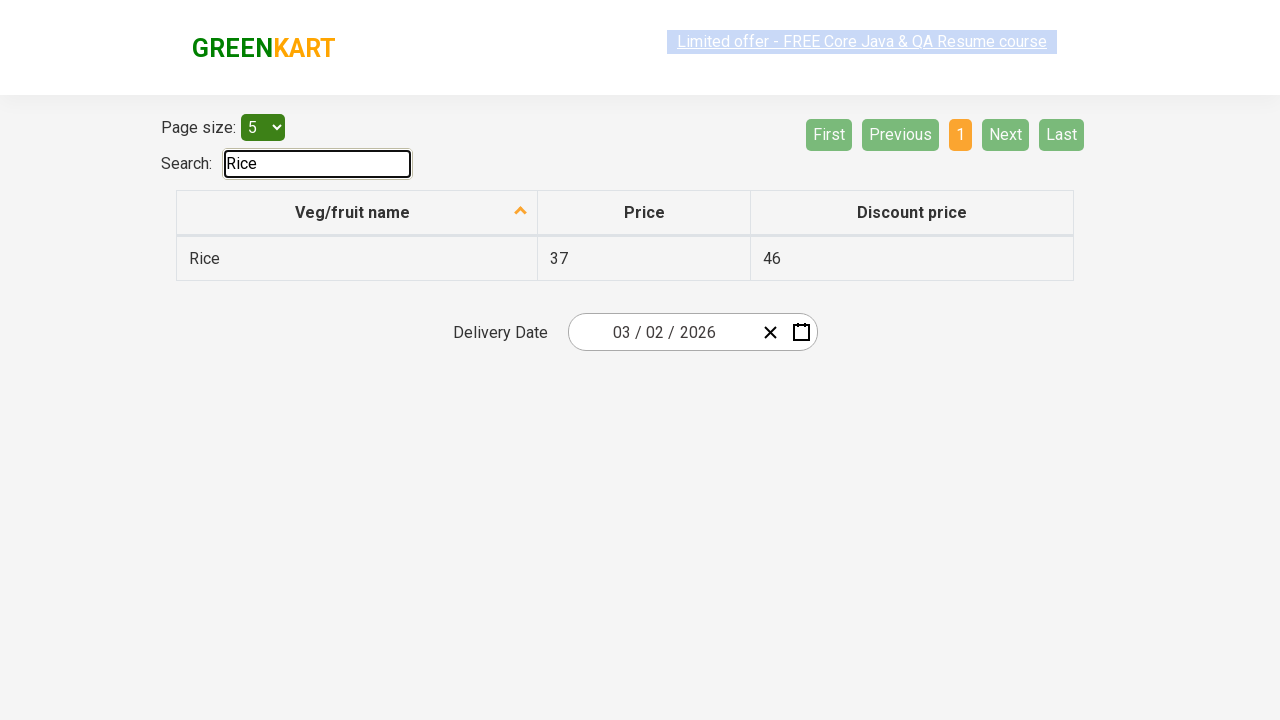

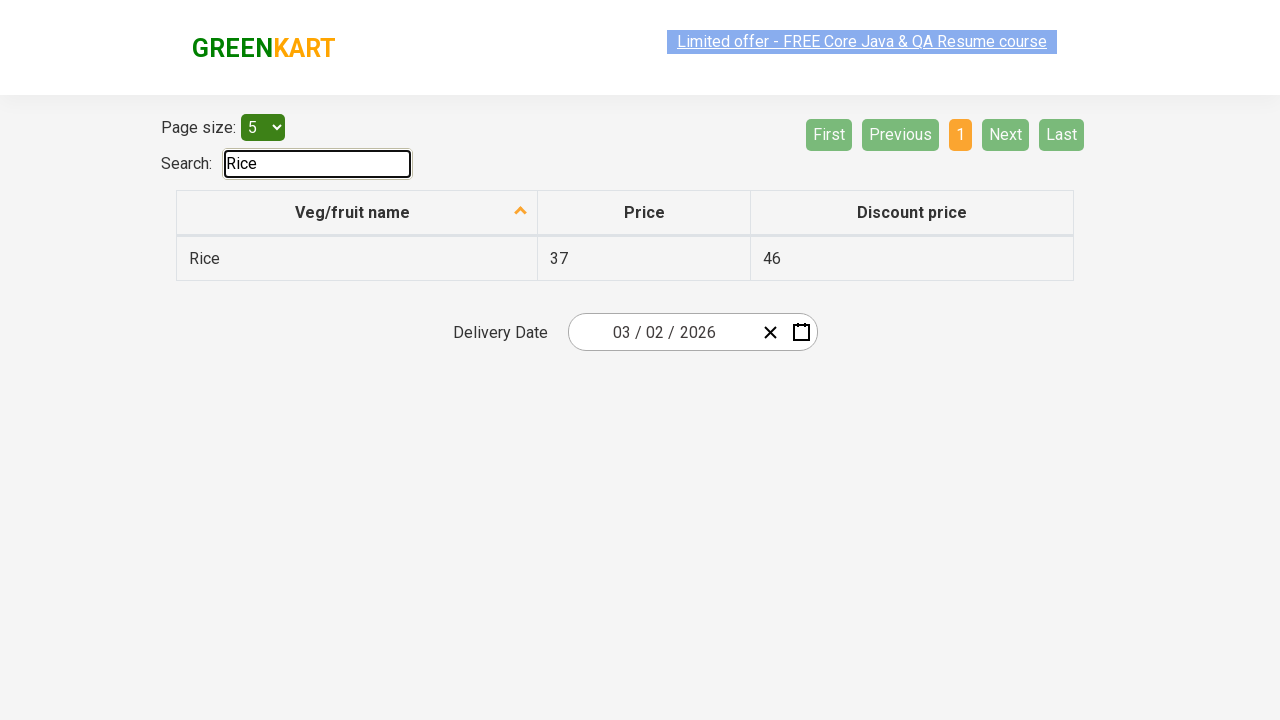